Tests clicking a blue button identified by its CSS class on a UI testing playground page, which triggers an alert dialog.

Starting URL: http://uitestingplayground.com/classattr

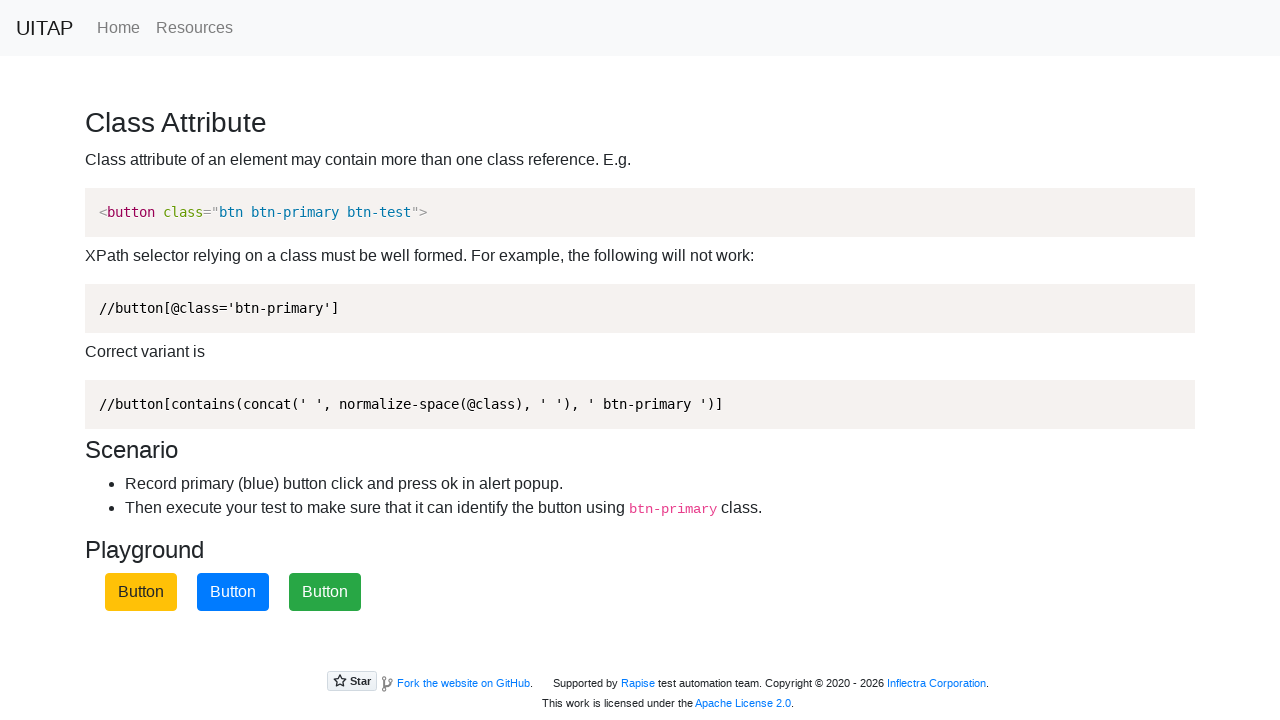

Navigated to UI Testing Playground class attribute page
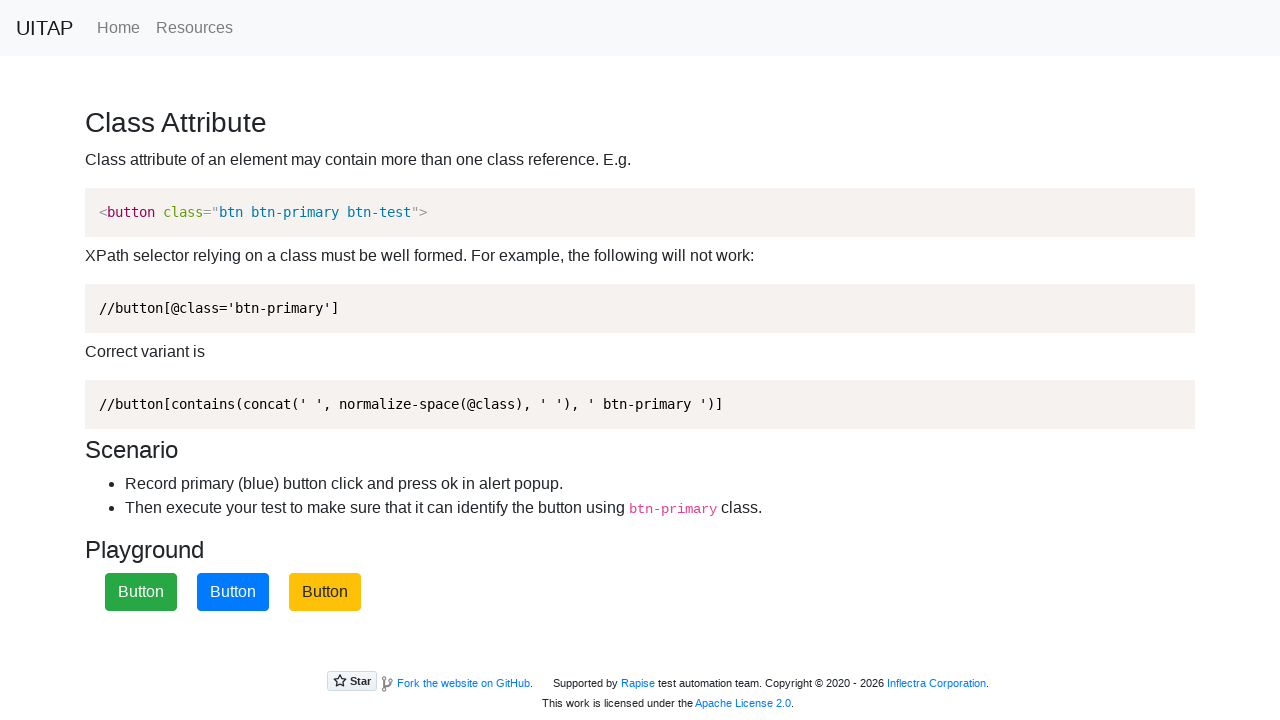

Clicked the blue button with btn-primary class at (233, 592) on .btn-primary
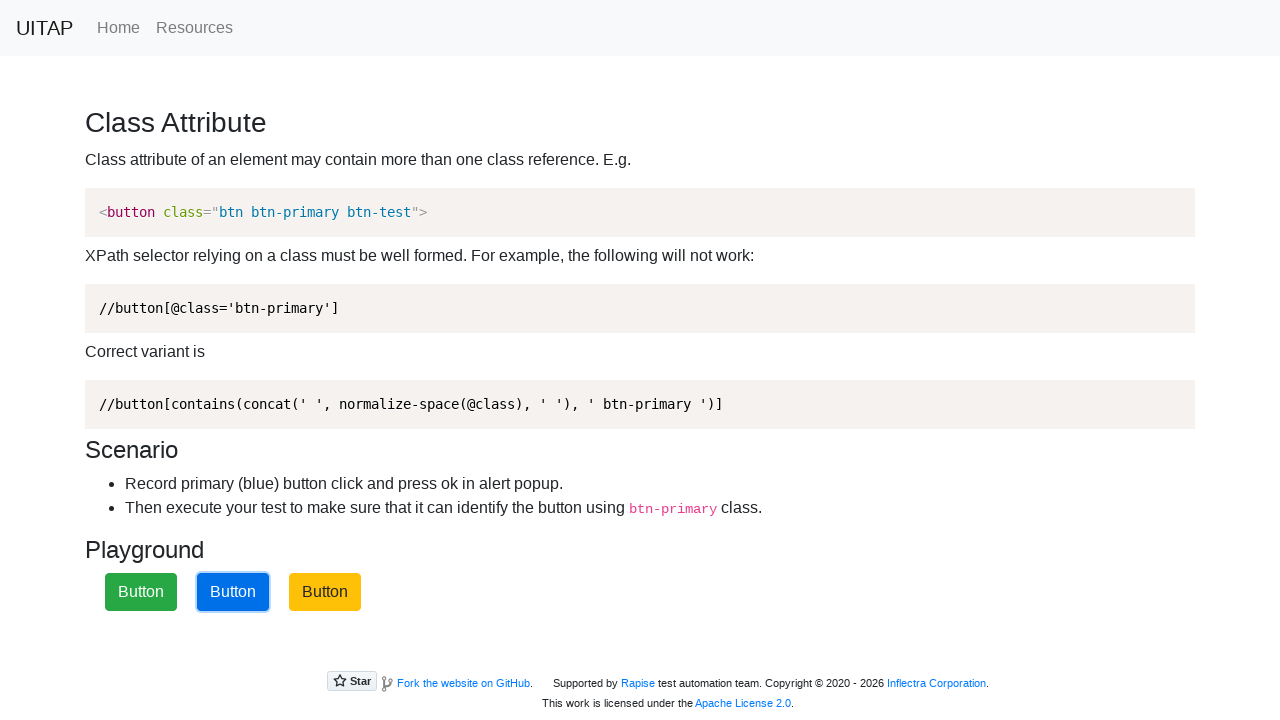

Alert dialog handler registered and accepted
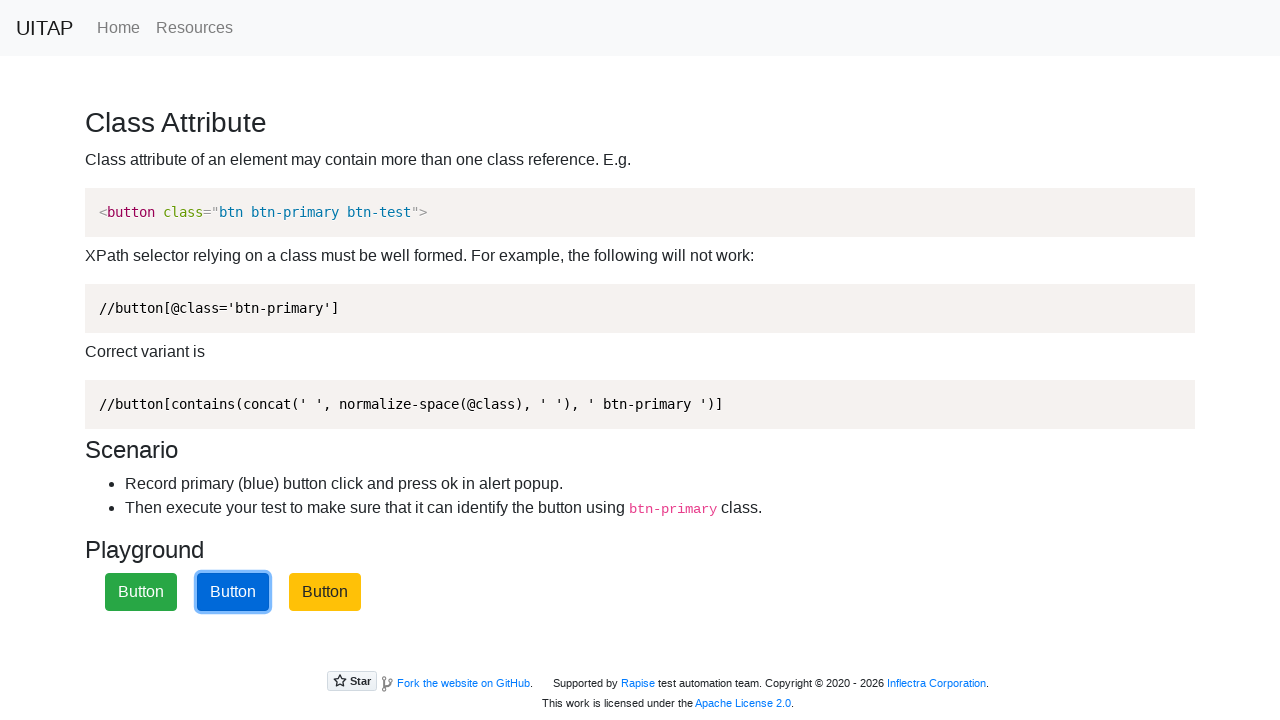

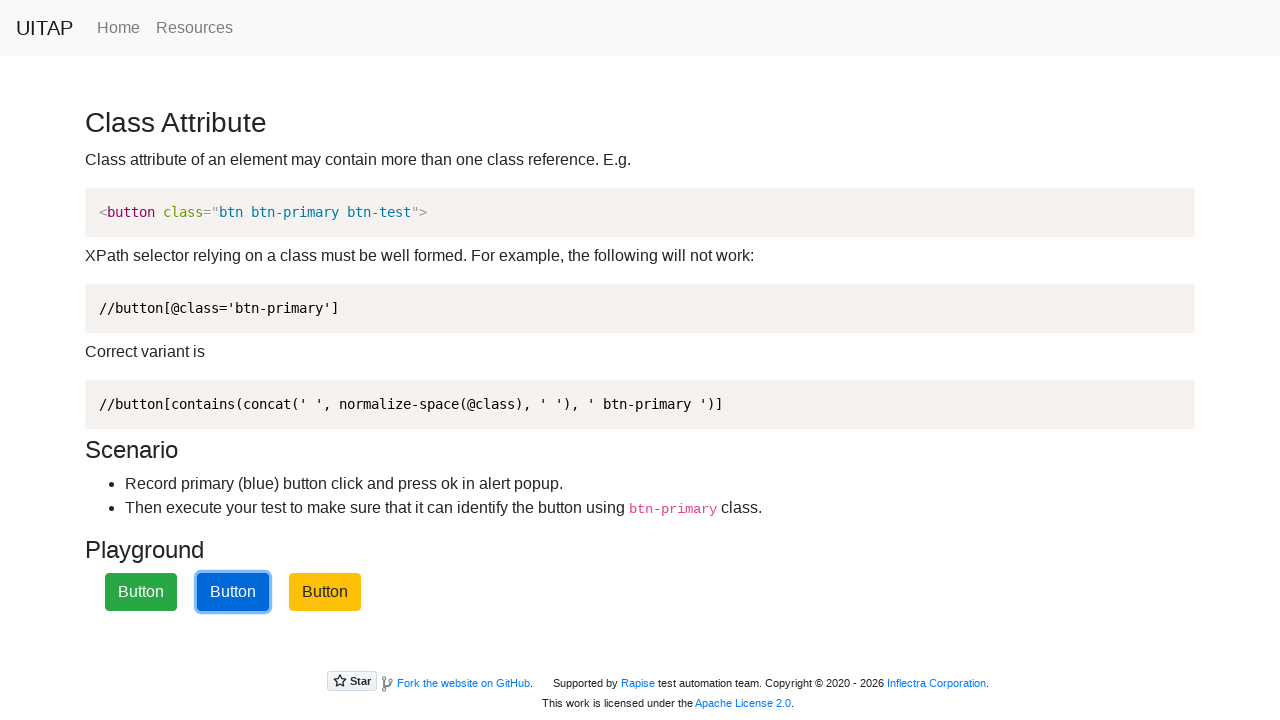